Tests Spec Reporter by clicking on alert button

Starting URL: http://omayo.blogspot.com

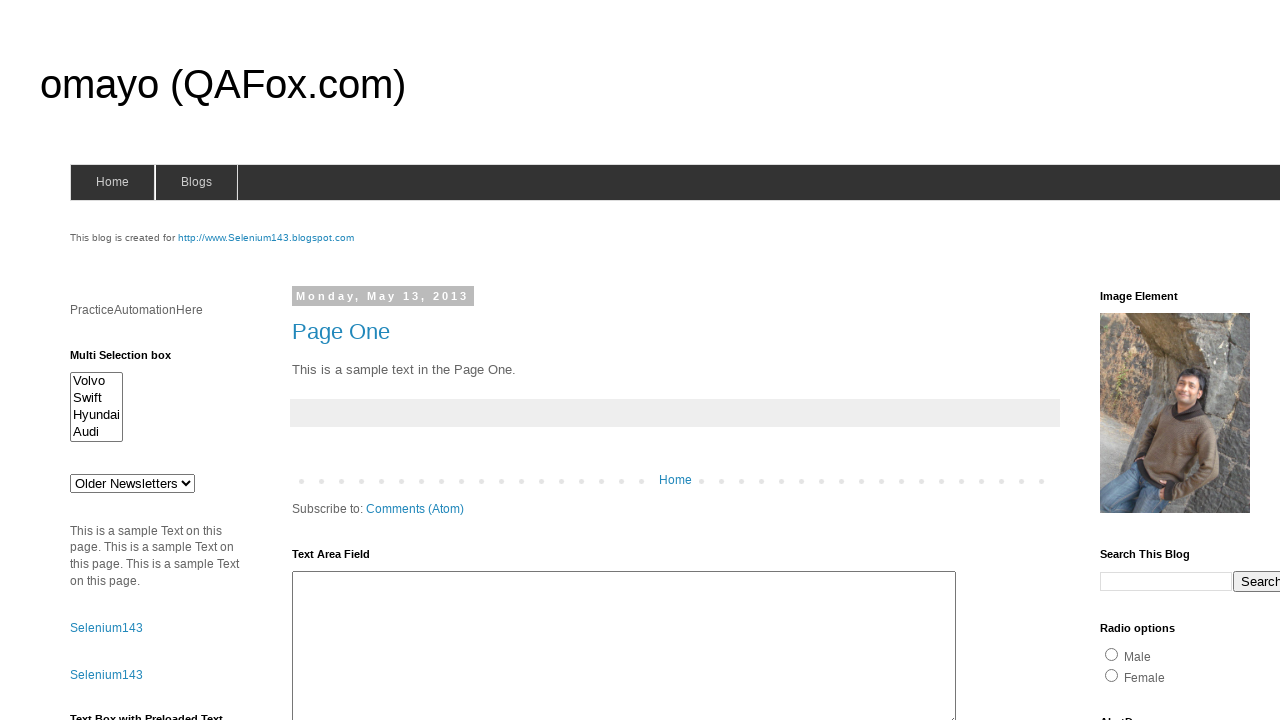

Set up dialog handler to accept alerts
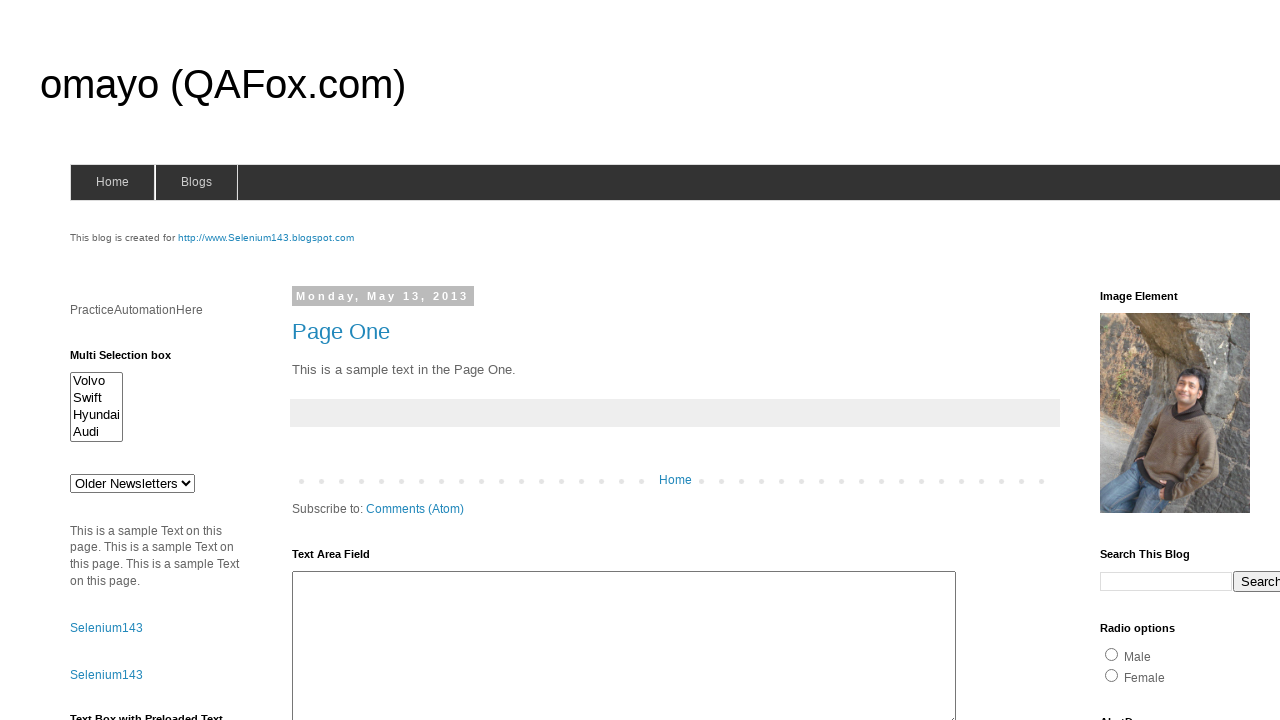

Clicked alert button and accepted the alert dialog at (1154, 361) on xpath=//*[@id='alert1']
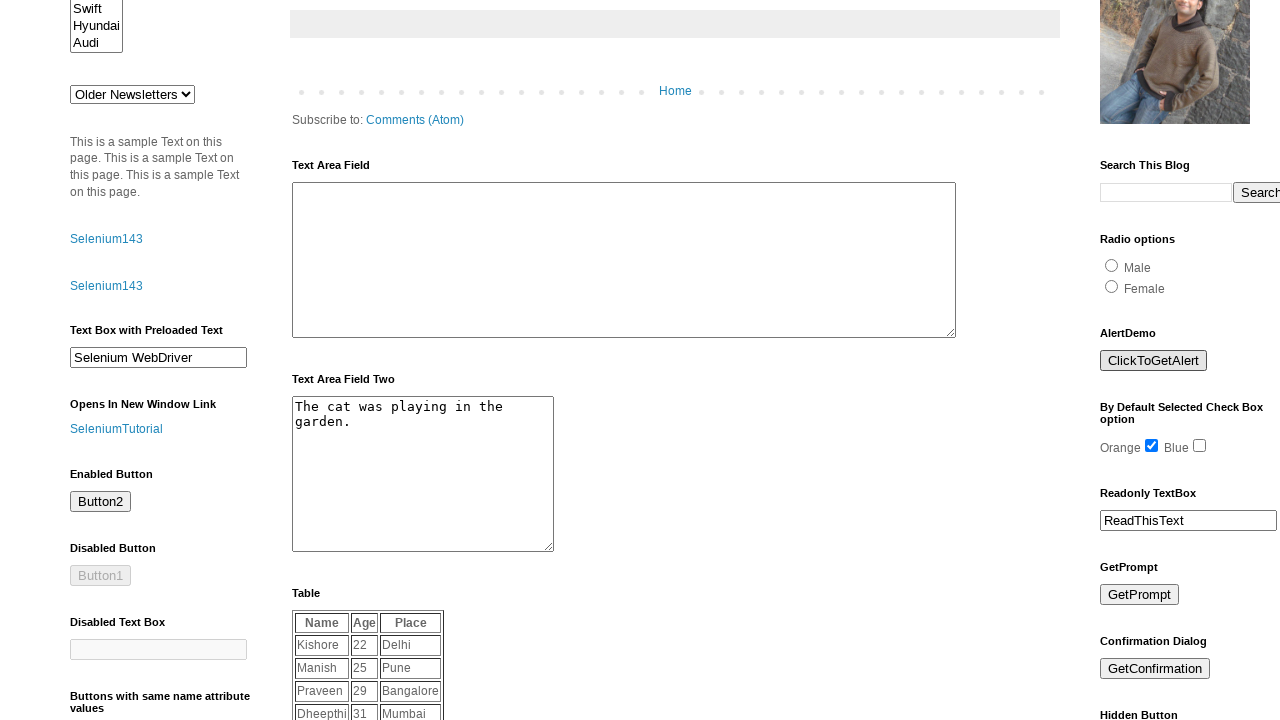

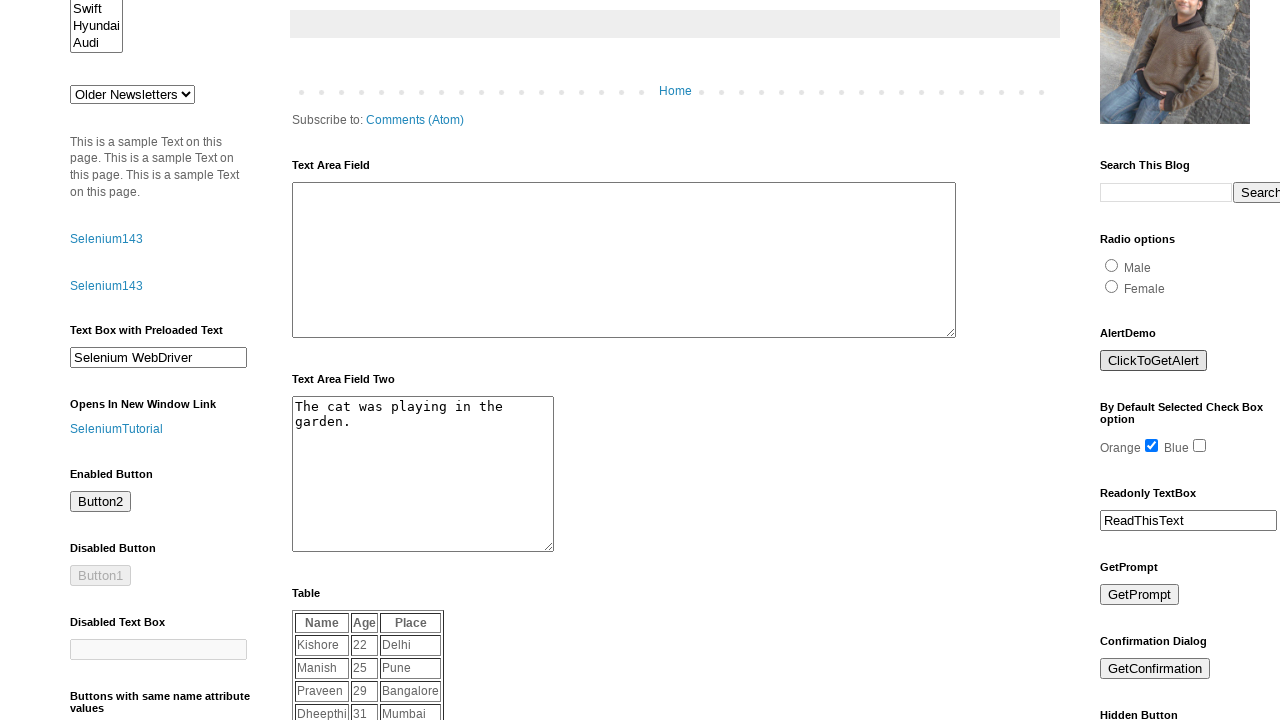